Tests navigation to the About page by clicking the About link and verifying the page title contains "about"

Starting URL: https://ultimateqa.com/automation

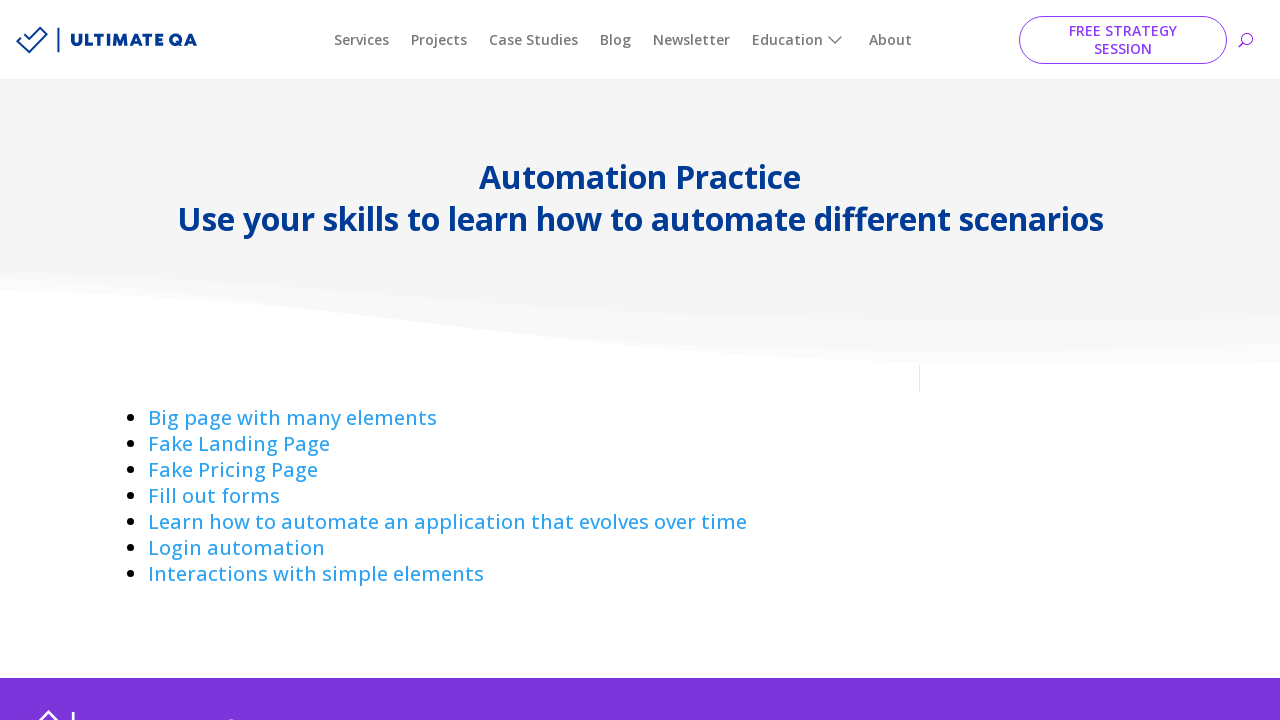

Clicked on the About link at (890, 40) on text=About
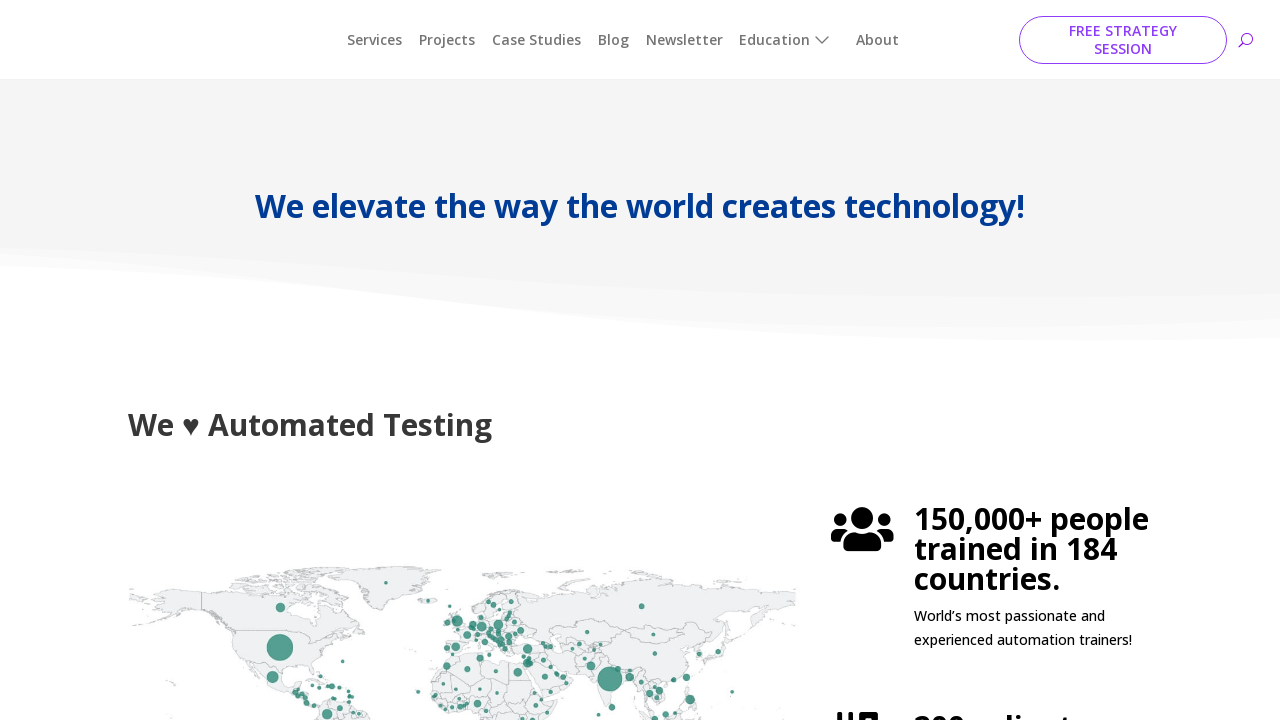

Waited for page to load with domcontentloaded state
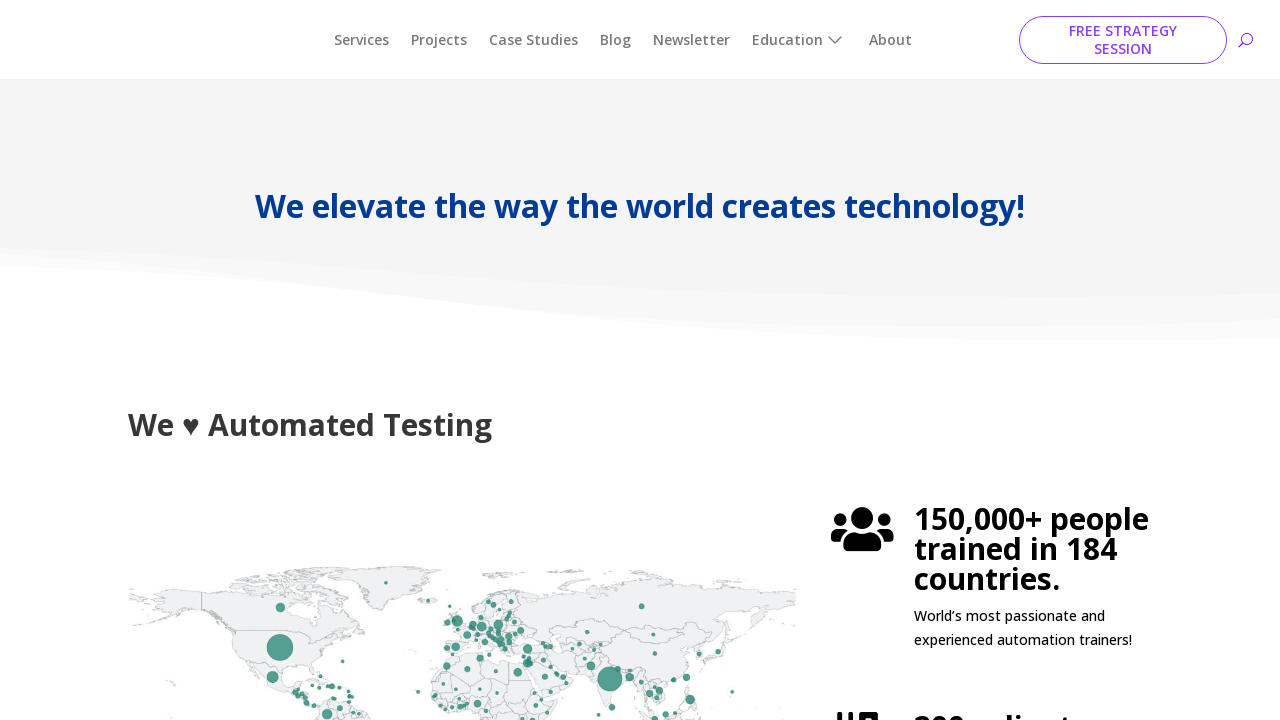

Verified that page title contains 'about'
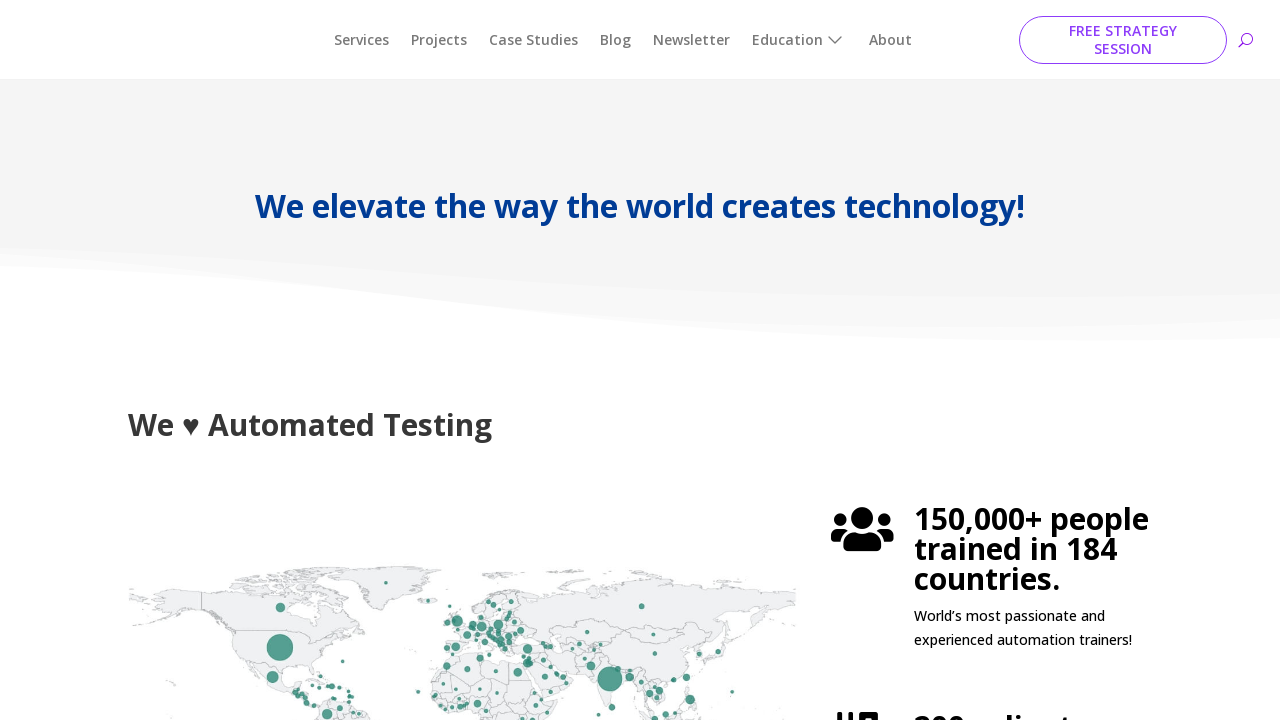

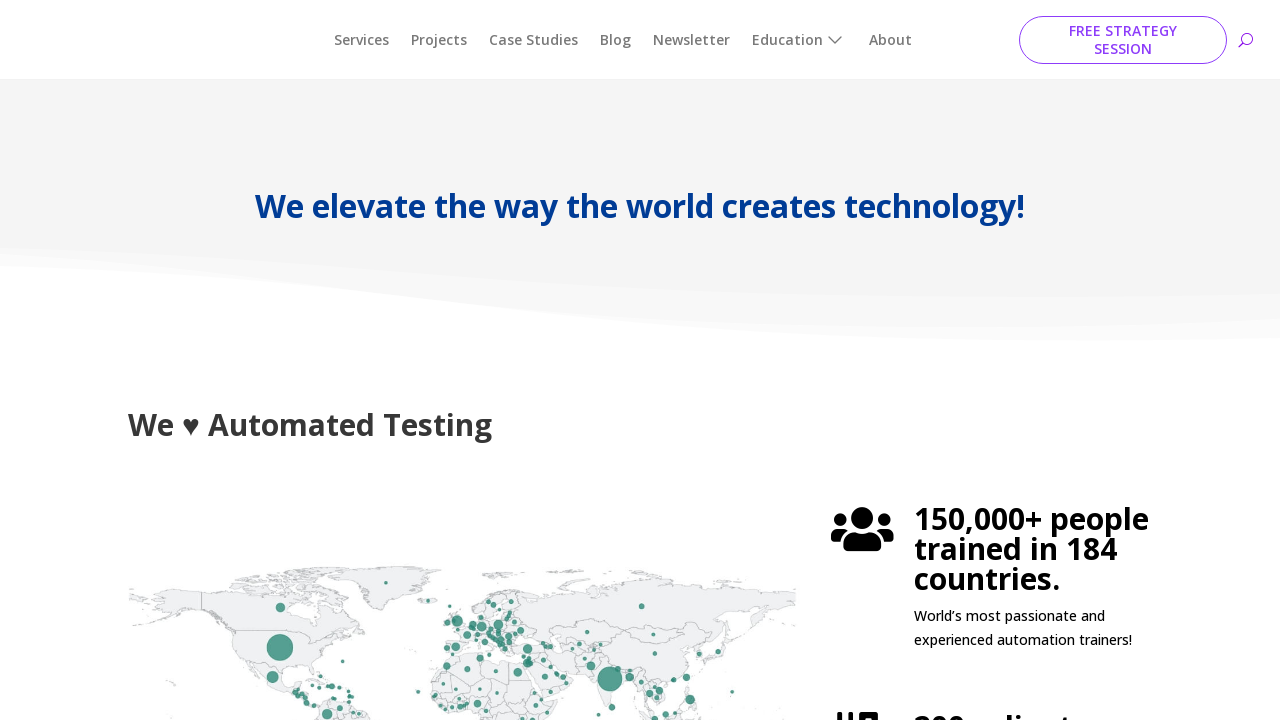